From the About page, clicks on the Home link and verifies redirection to the homepage

Starting URL: https://webshop-agil-testautomatiserare.netlify.app/about

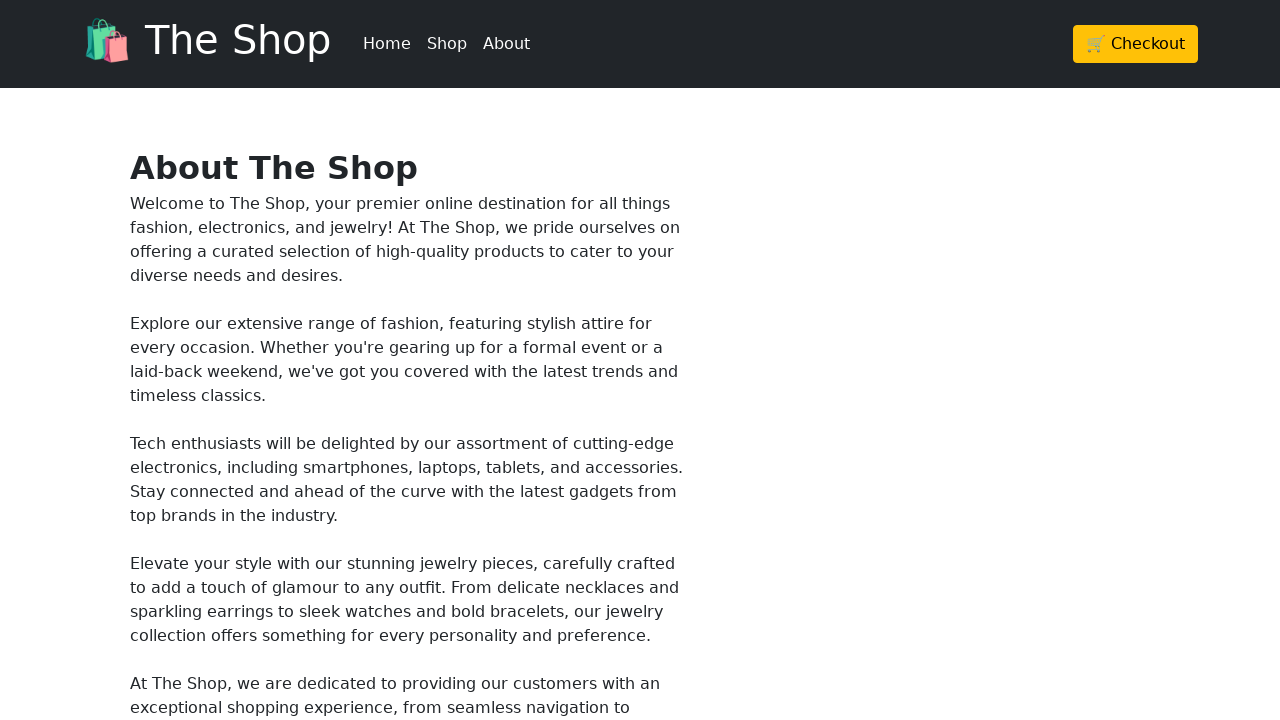

Clicked on Home link from About page at (387, 44) on a:text('Home')
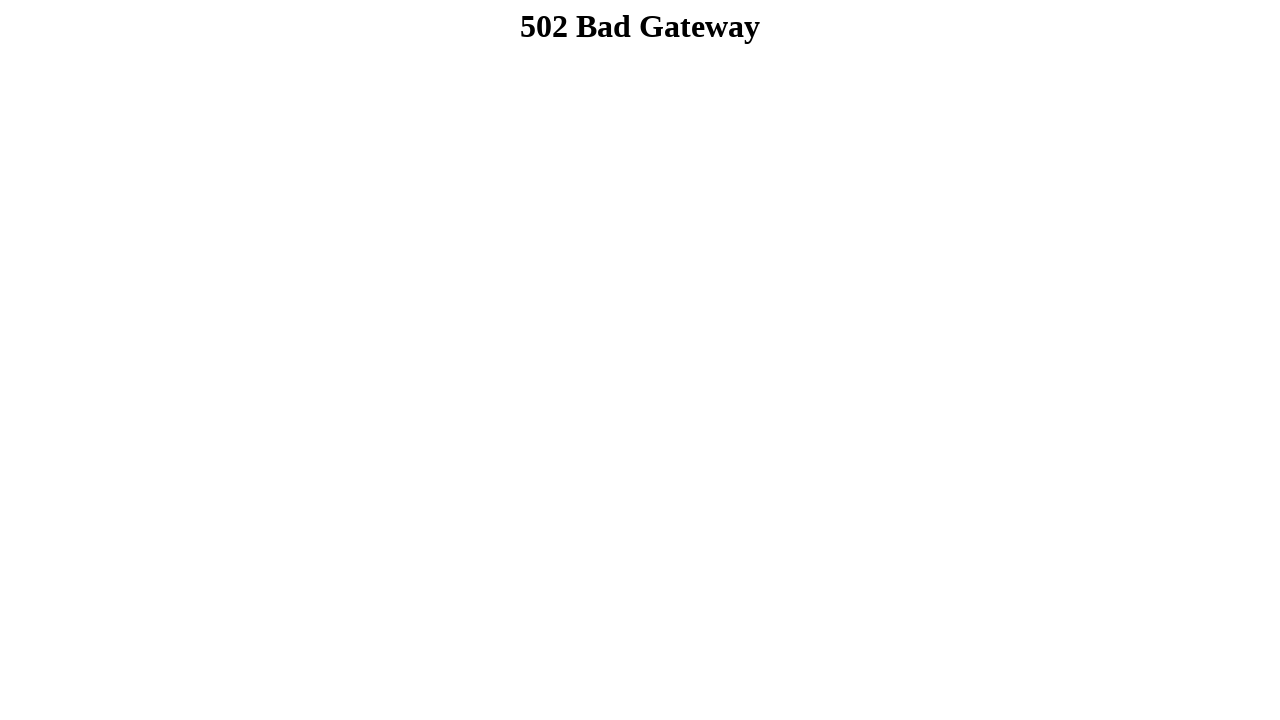

Page loaded after clicking Home link
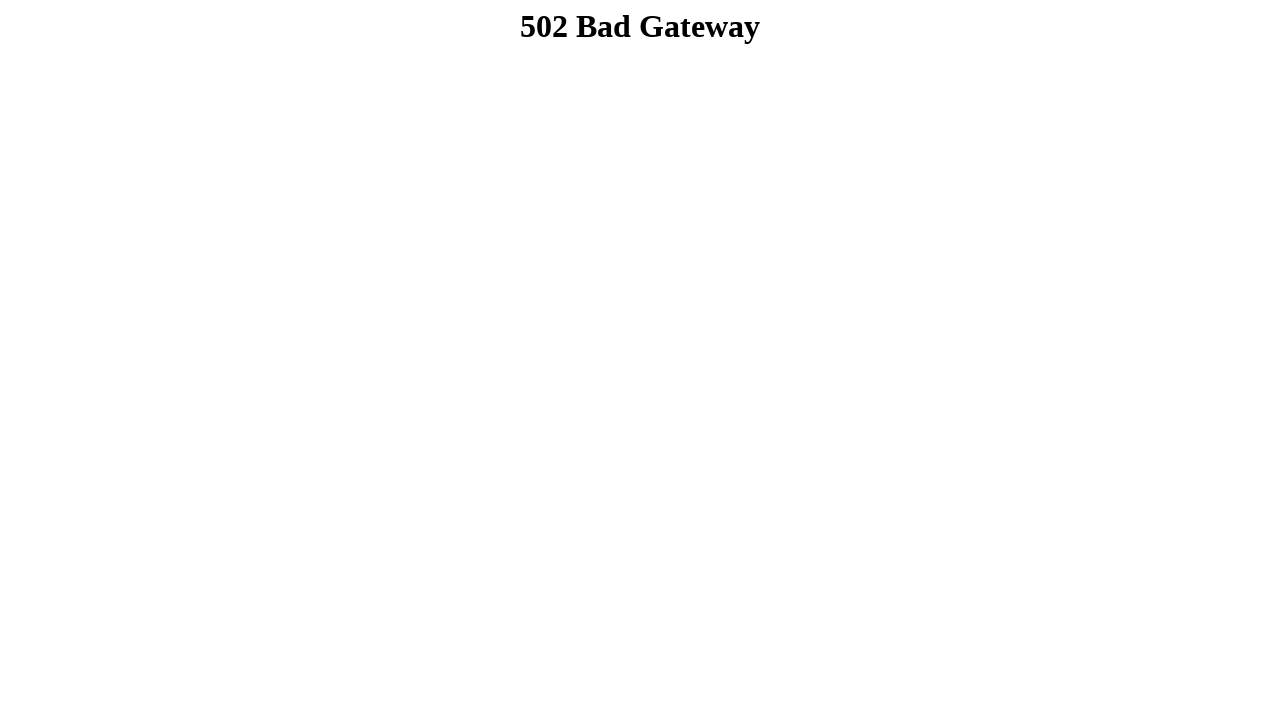

Verified successful redirection to homepage
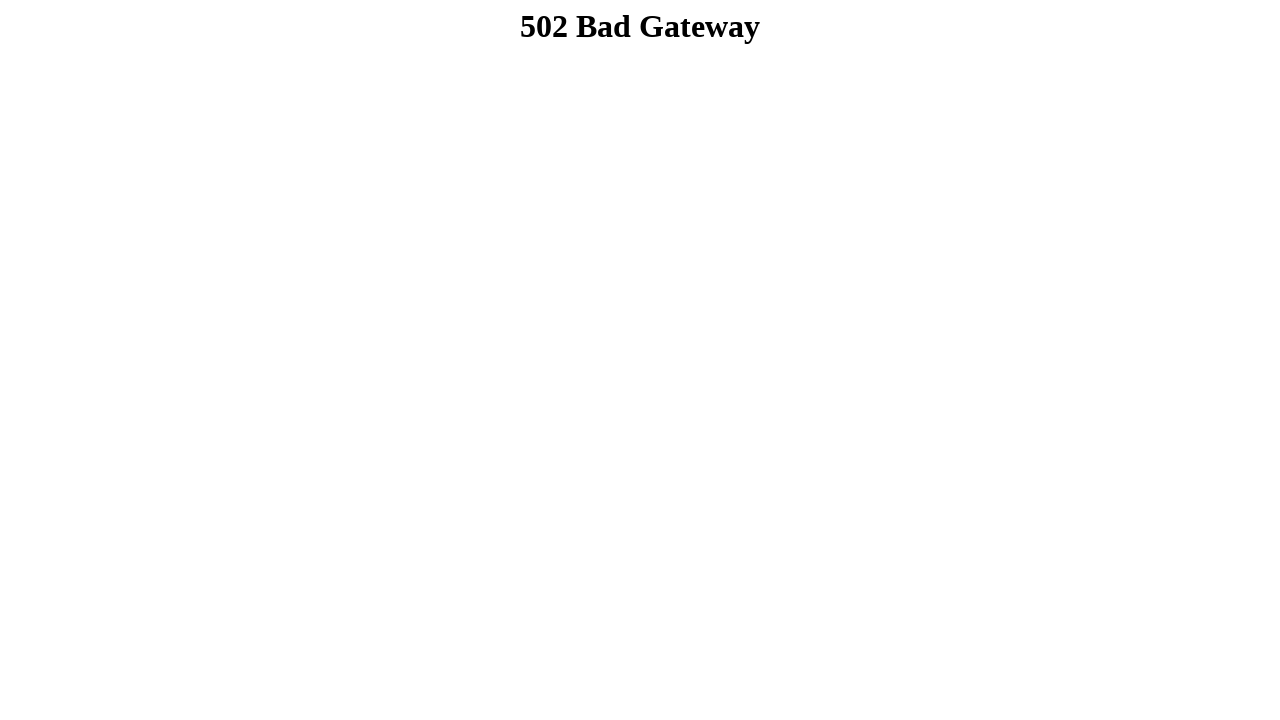

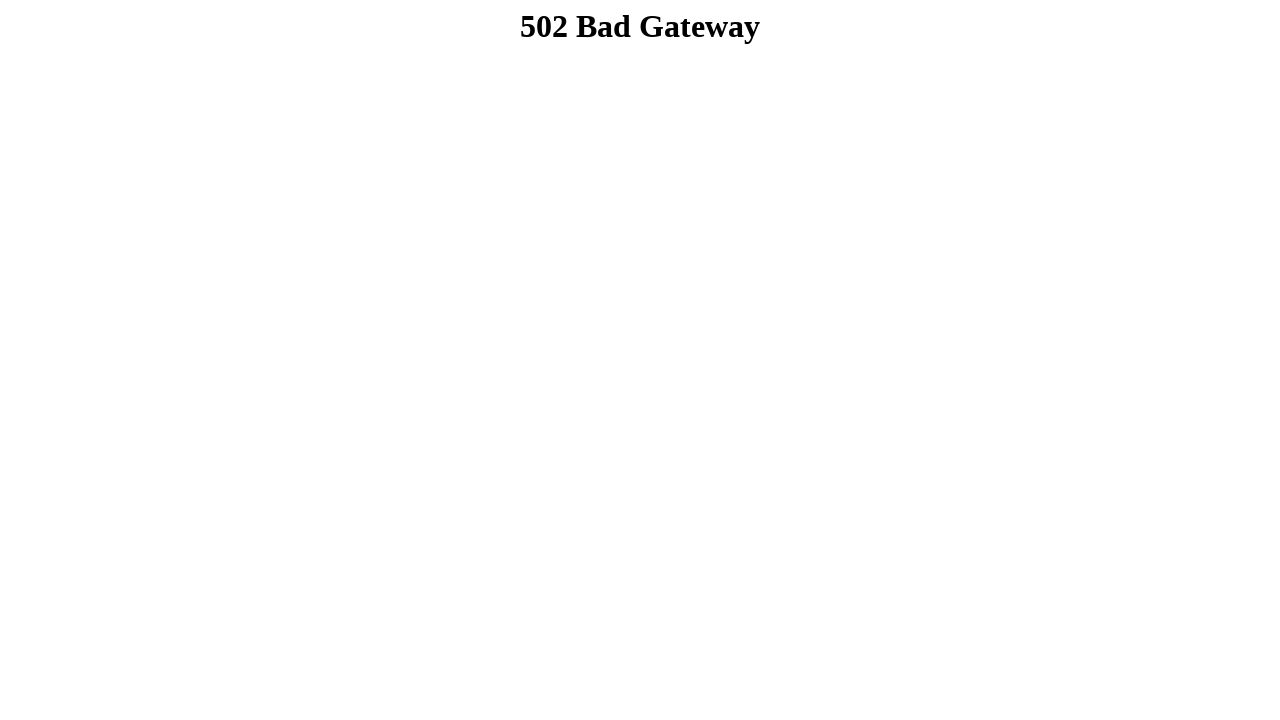